Tests various mouse actions including double-click, hover, right-click, drag and drop, and mouse wheel scrolling on a test automation practice page

Starting URL: https://testautomationpractice.blogspot.com/

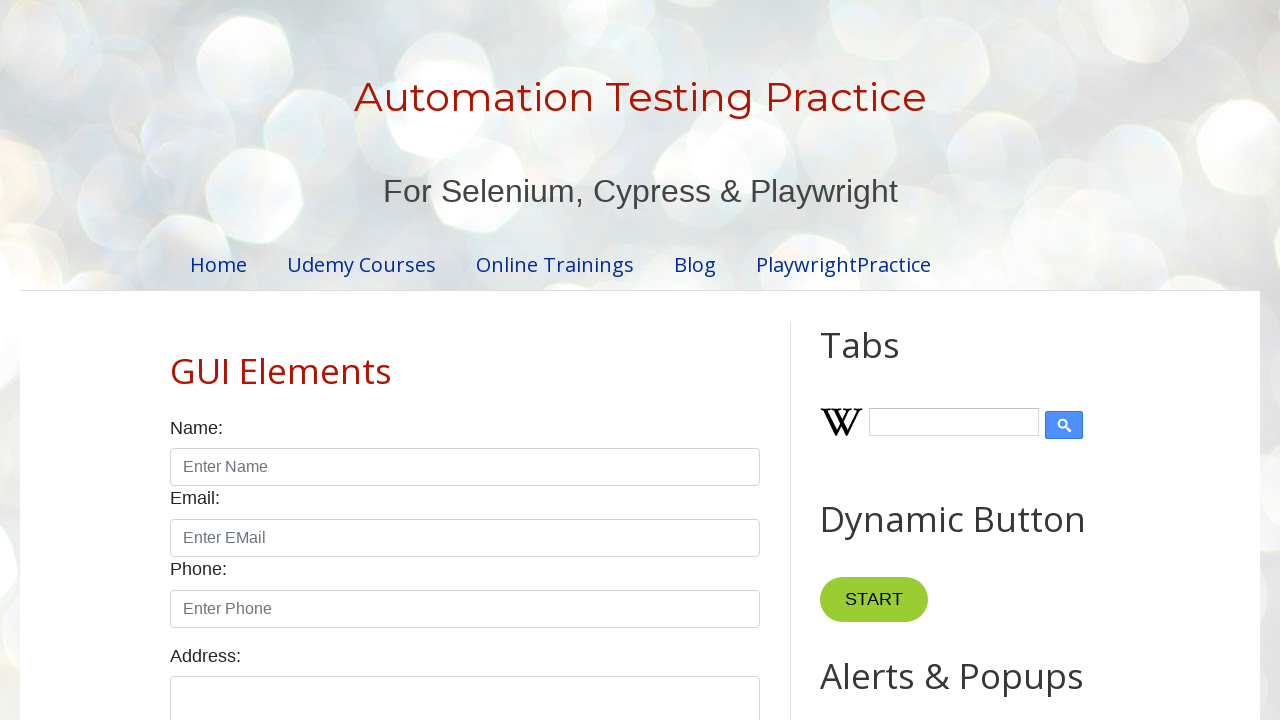

Scrolled Copy Text button into view
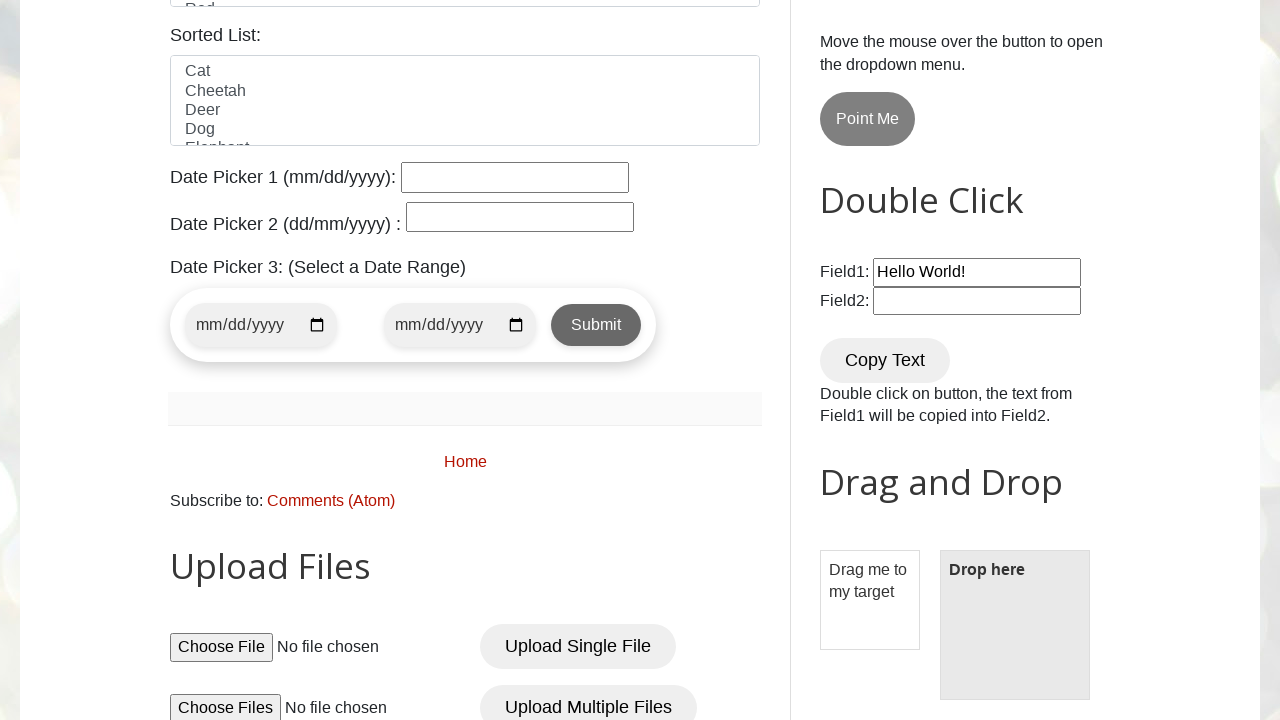

Double-clicked the Copy Text button at (885, 360) on internal:role=button[name="Copy Text"i]
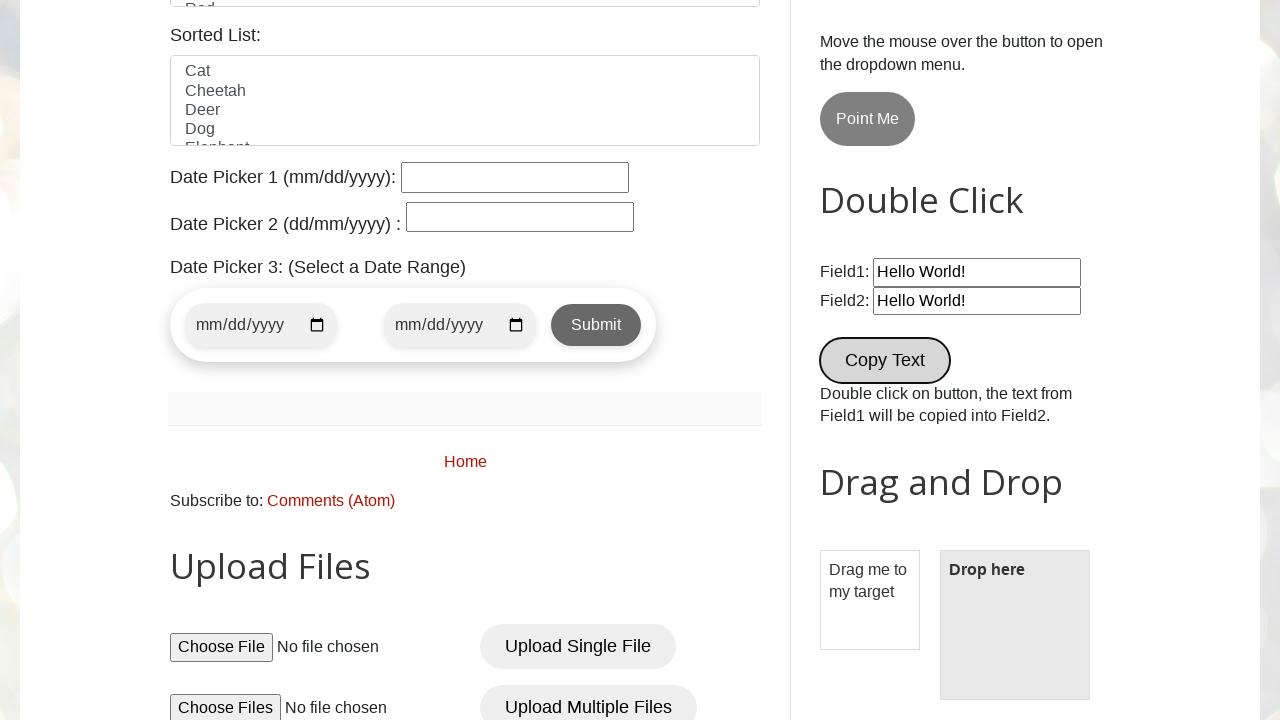

Retrieved copied text from field2
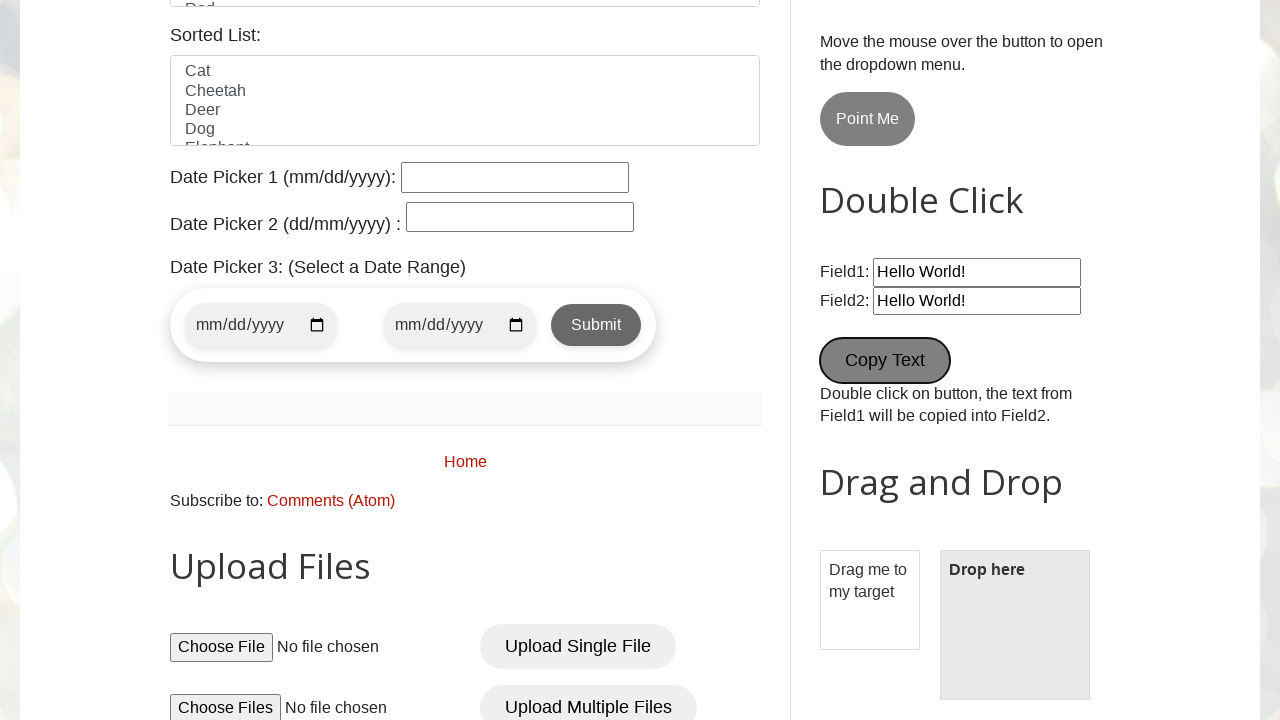

Verified copied text contains 'Hello World!'
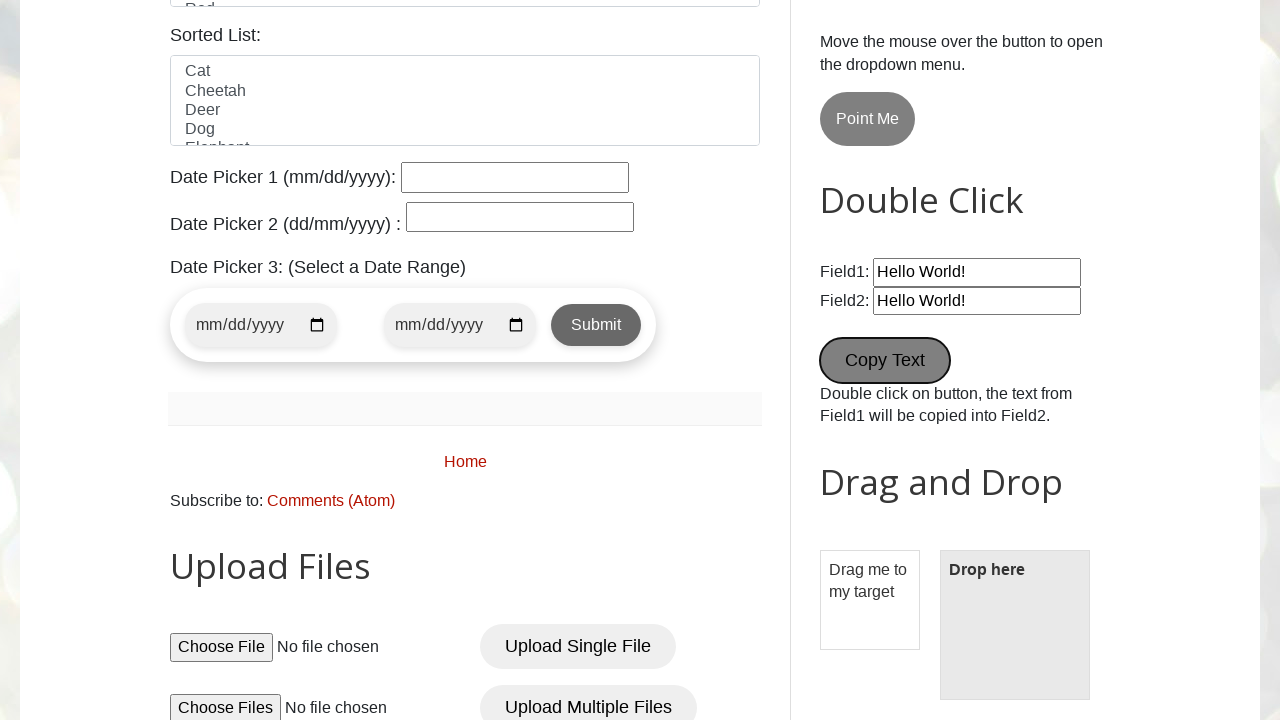

Hovered over Point Me button at (868, 119) on internal:role=button[name="Point Me"i]
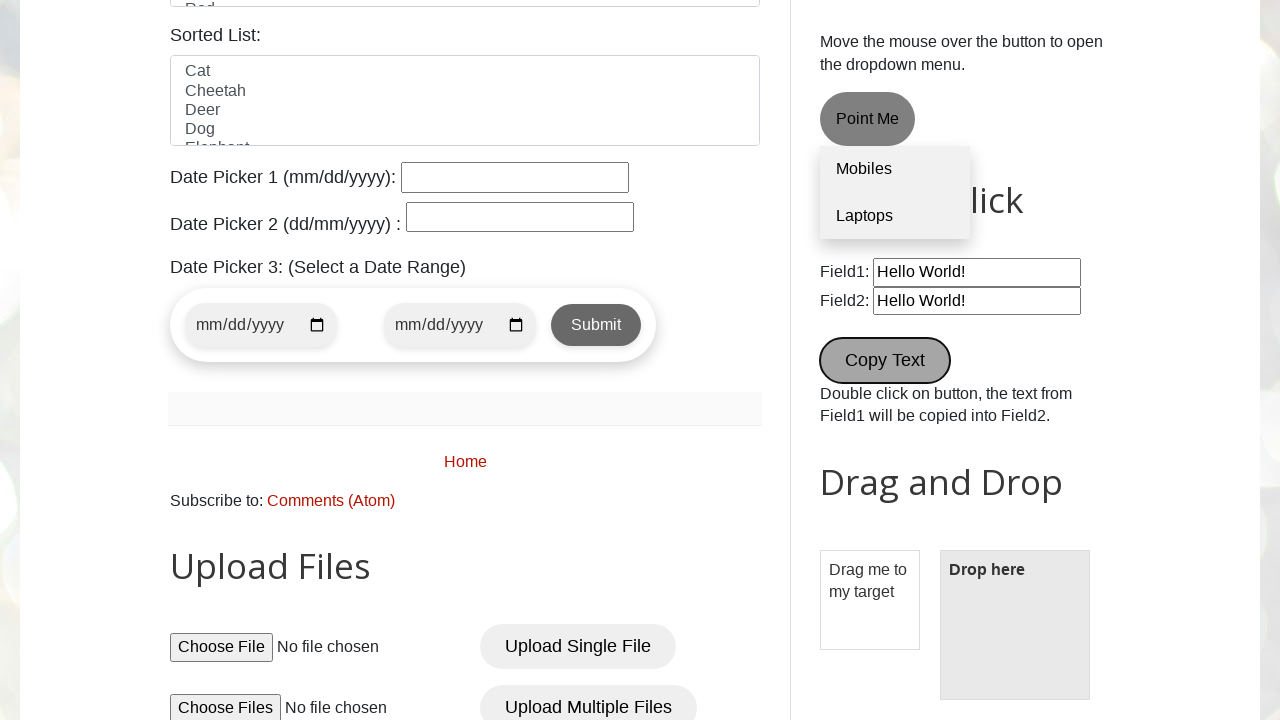

Clicked Laptops link from hover menu at (895, 216) on internal:role=link[name="Laptops"i]
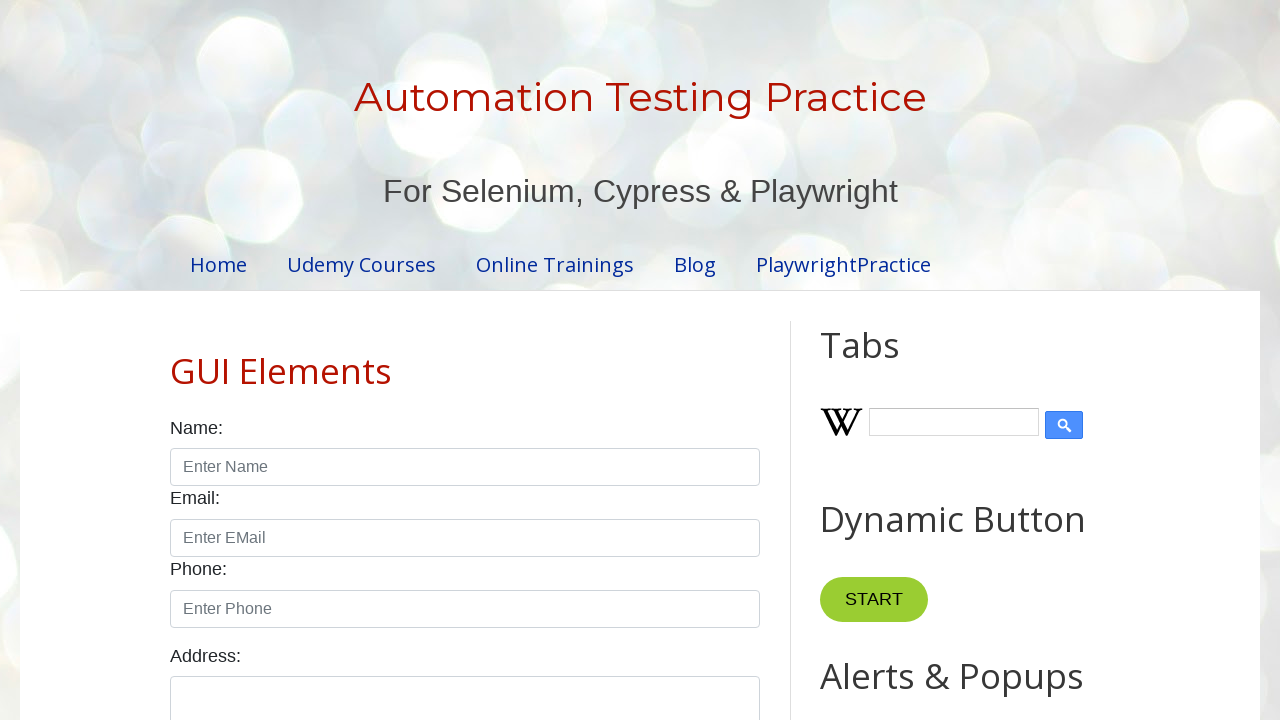

Right-clicked on the input field at (977, 360) on input#field2
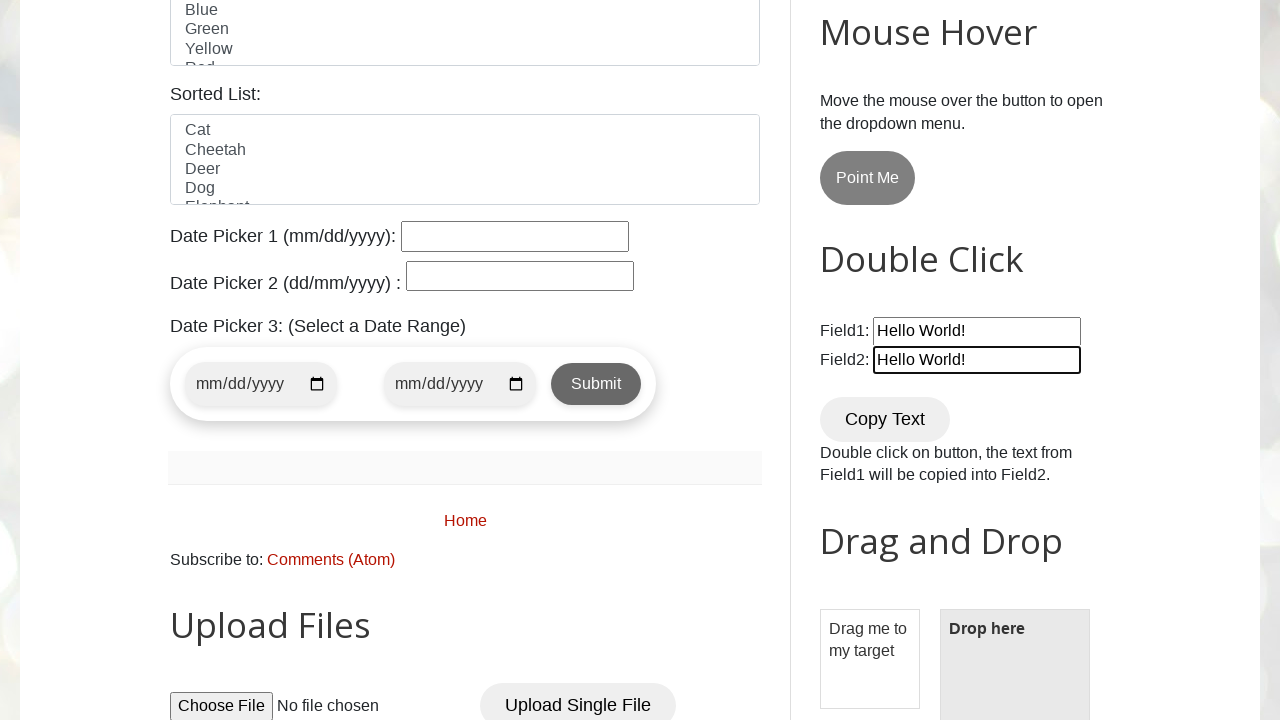

Dragged and dropped draggable element to droppable area at (1015, 645)
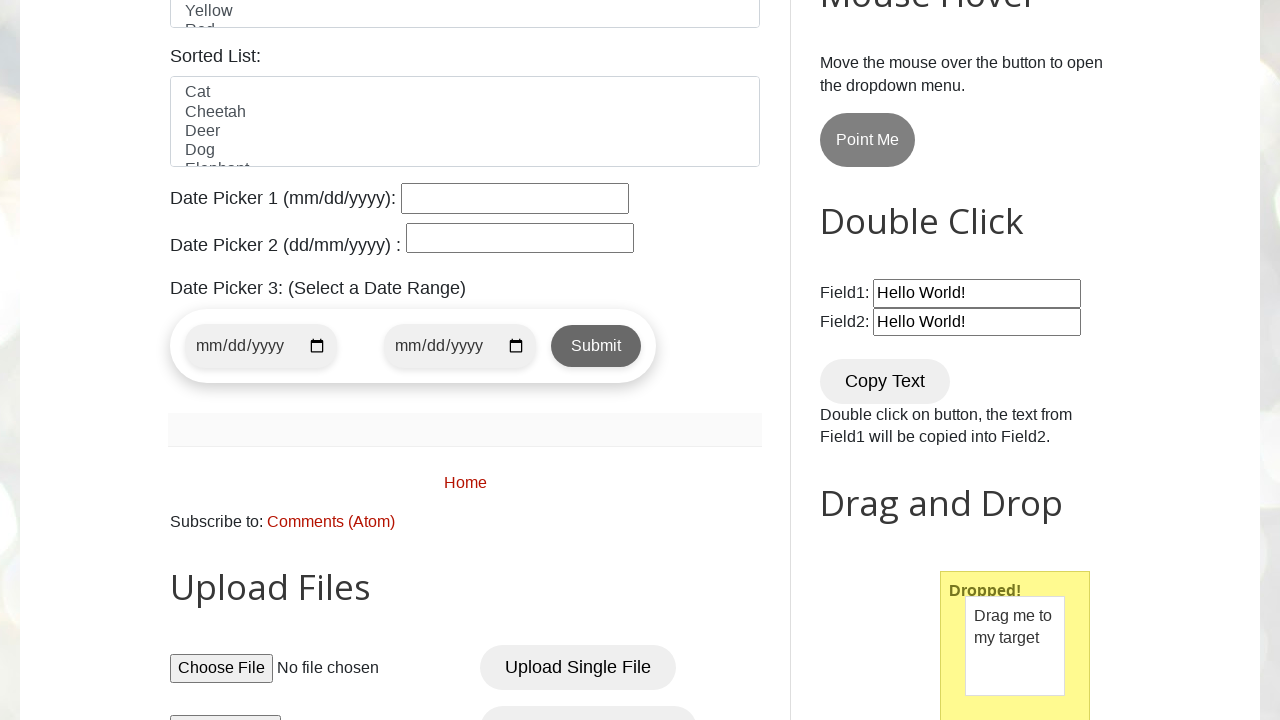

Scrolled down 2000 pixels using mouse wheel
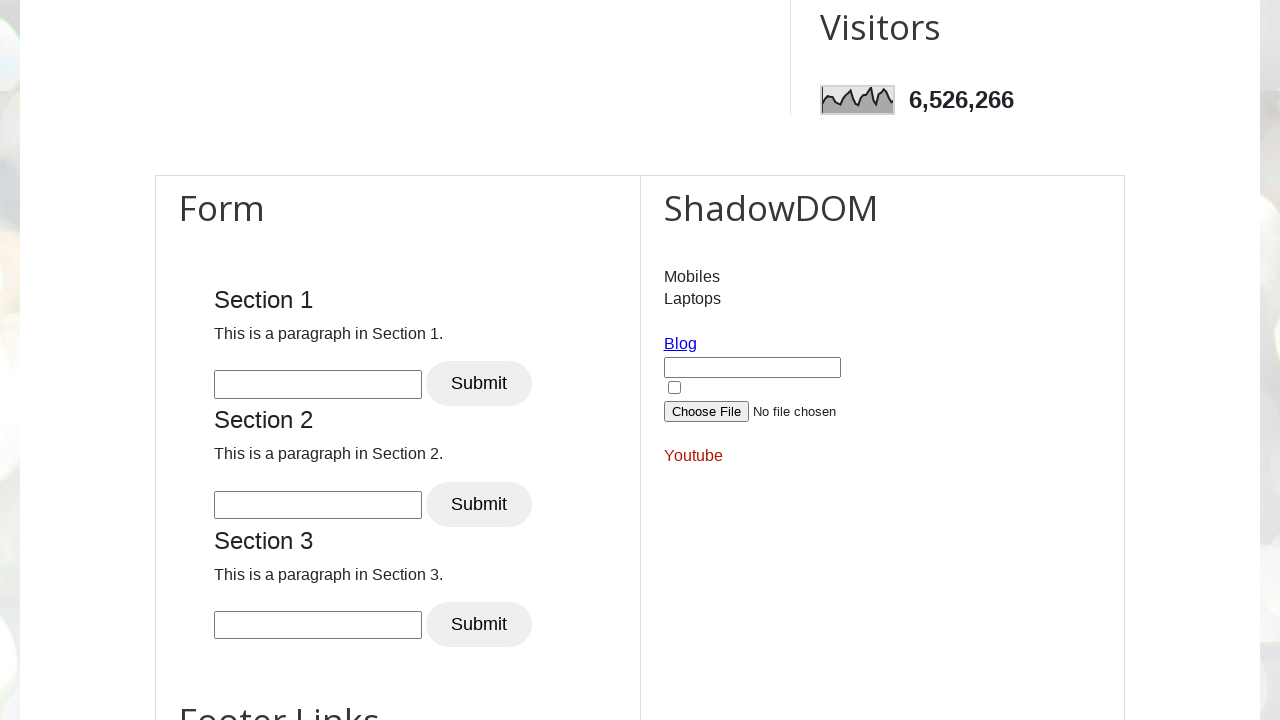

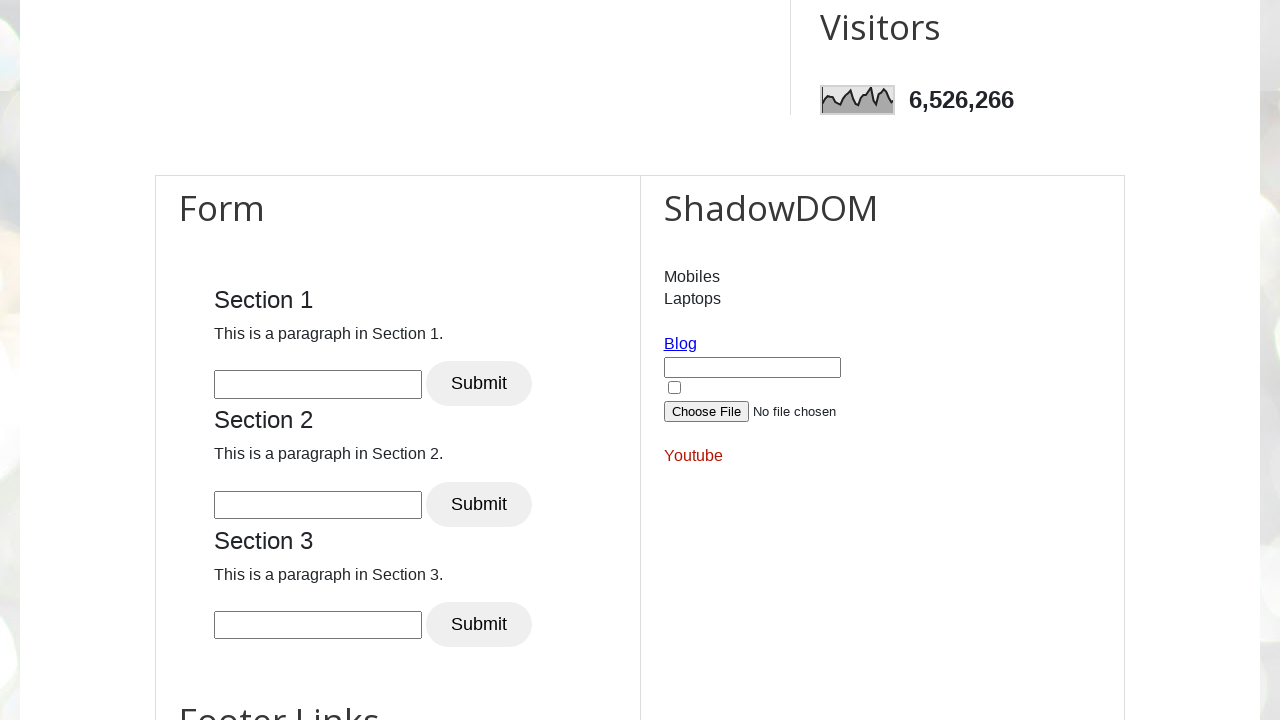